Tests registration form by filling required fields (first name, last name, email) and submitting the form

Starting URL: http://suninjuly.github.io/registration1.html

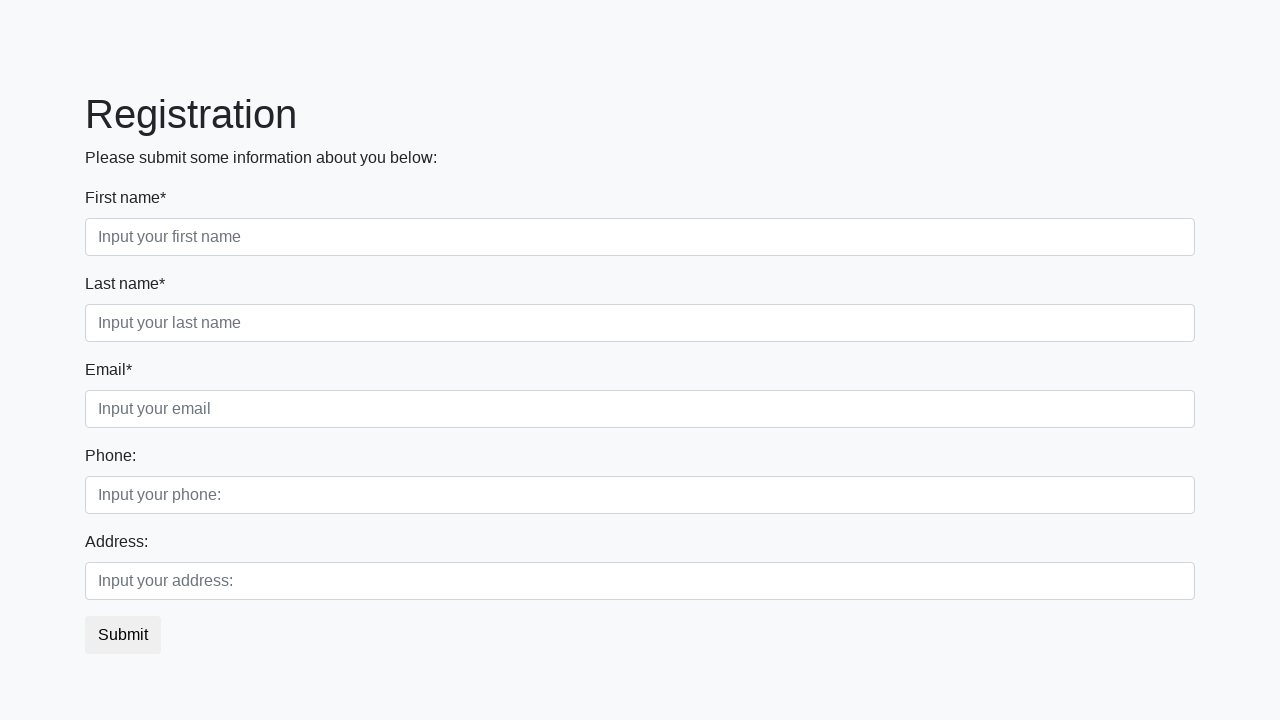

Filled first name field with 'John' on .form-control.first:required
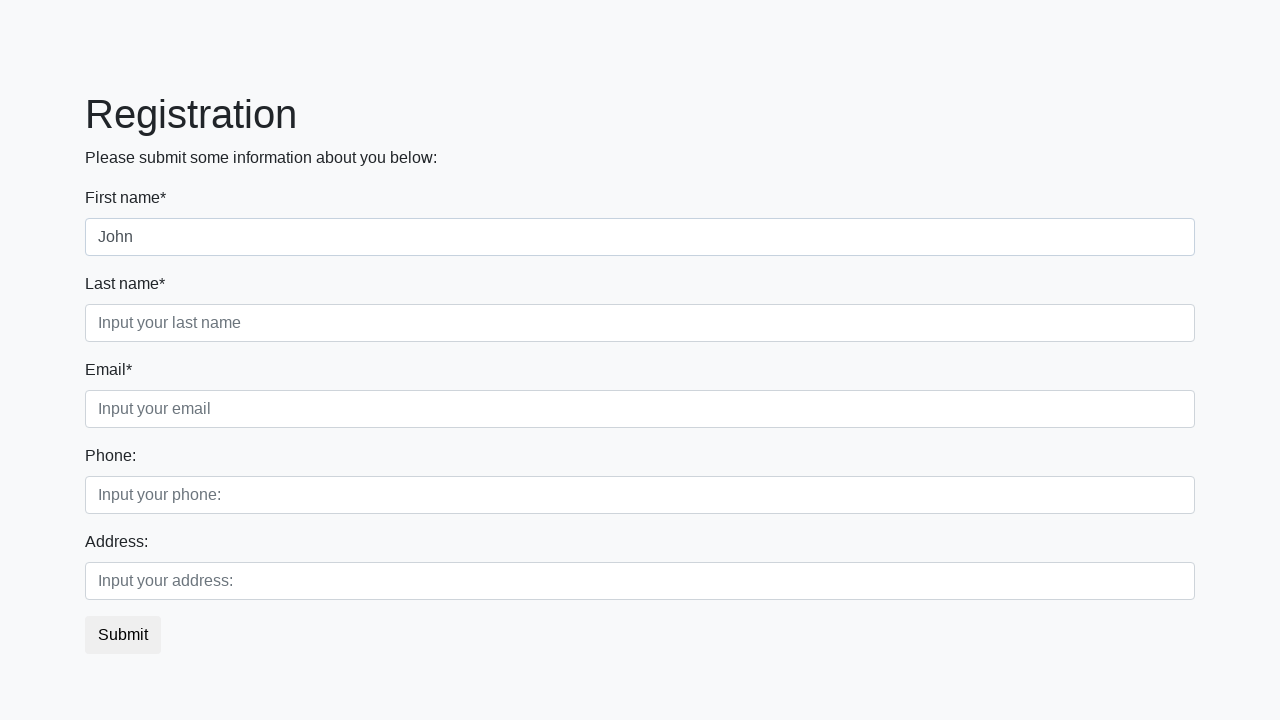

Filled last name field with 'Smith' on .form-control.second:required
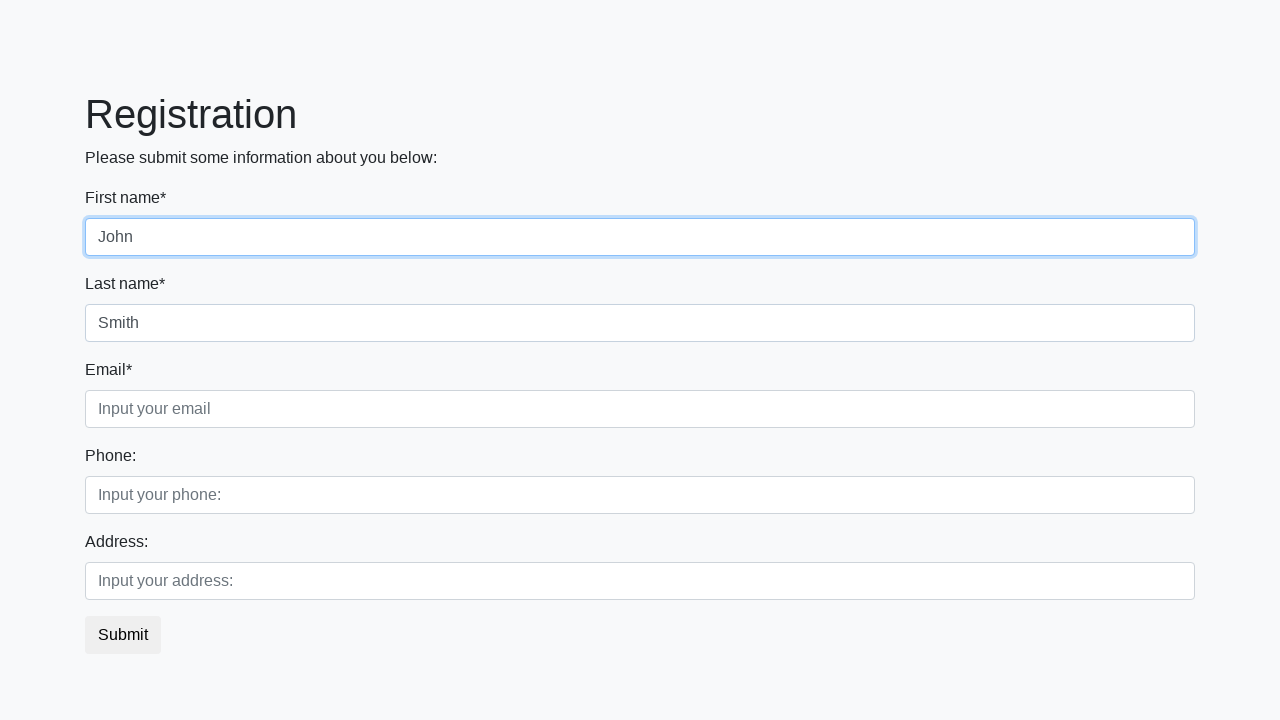

Filled email field with 'john.smith@example.com' on .form-control.third:required
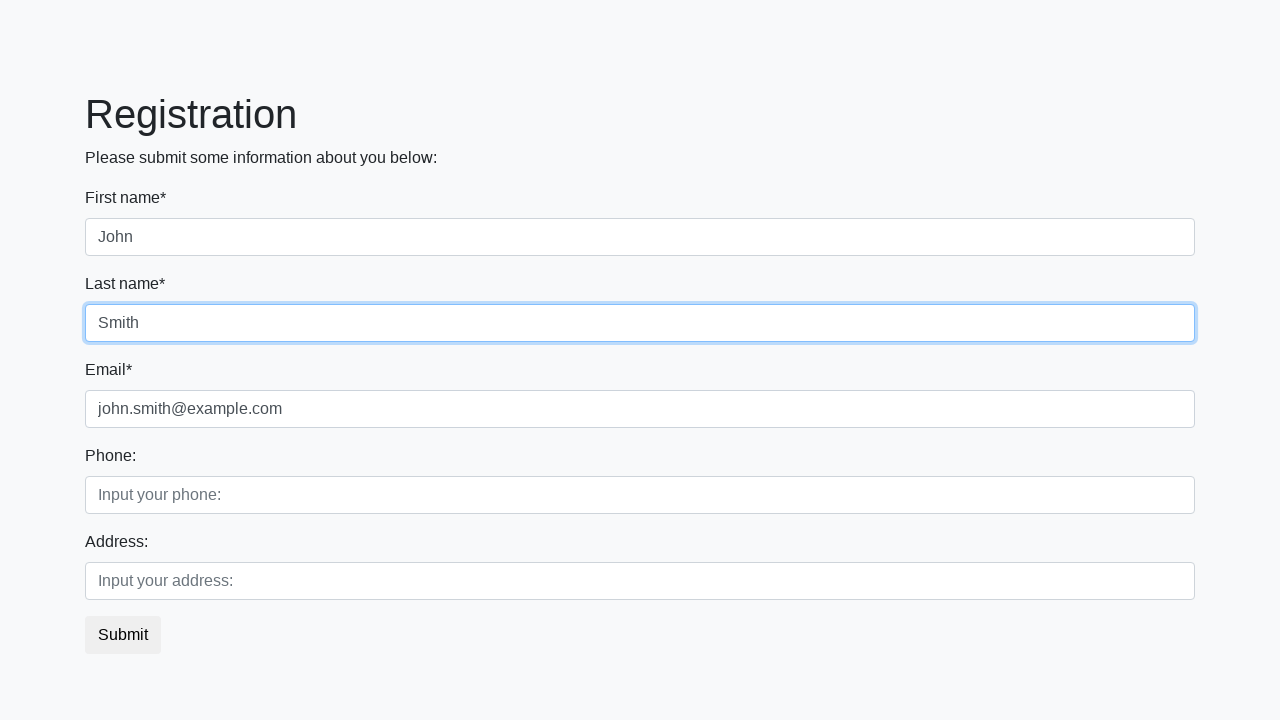

Clicked submit button to submit registration form at (123, 635) on button.btn
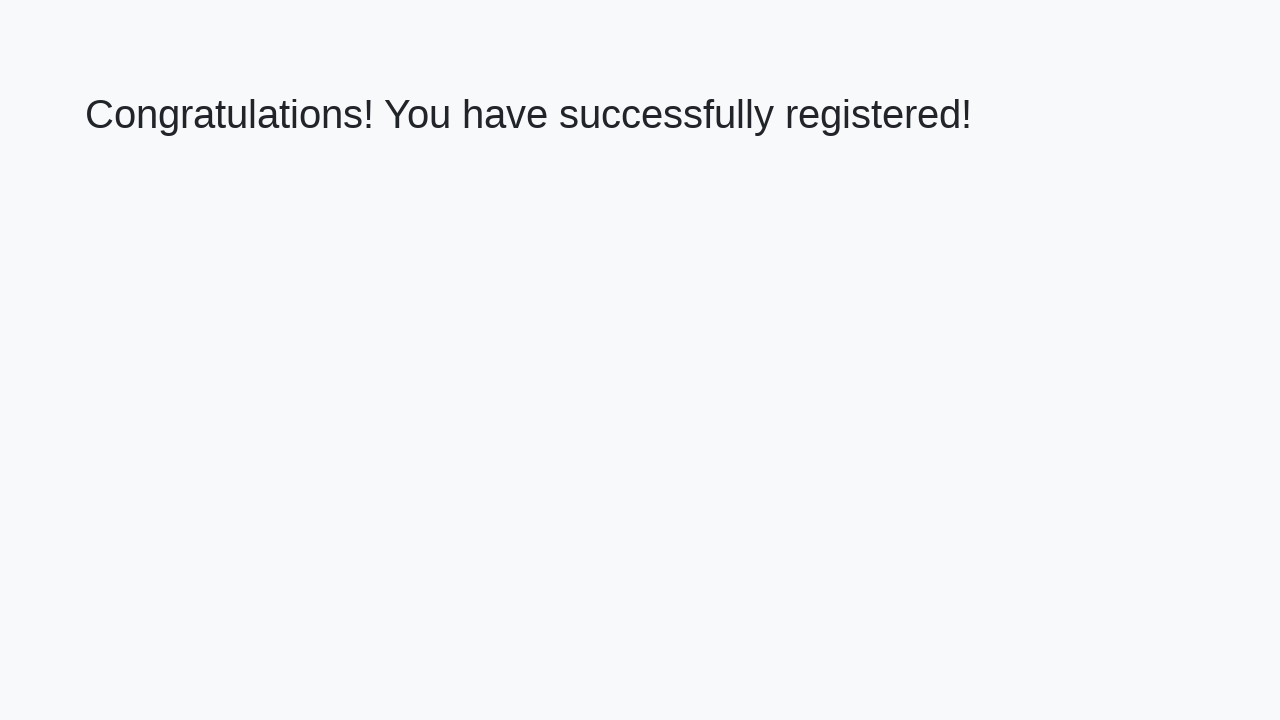

Success message appeared on page
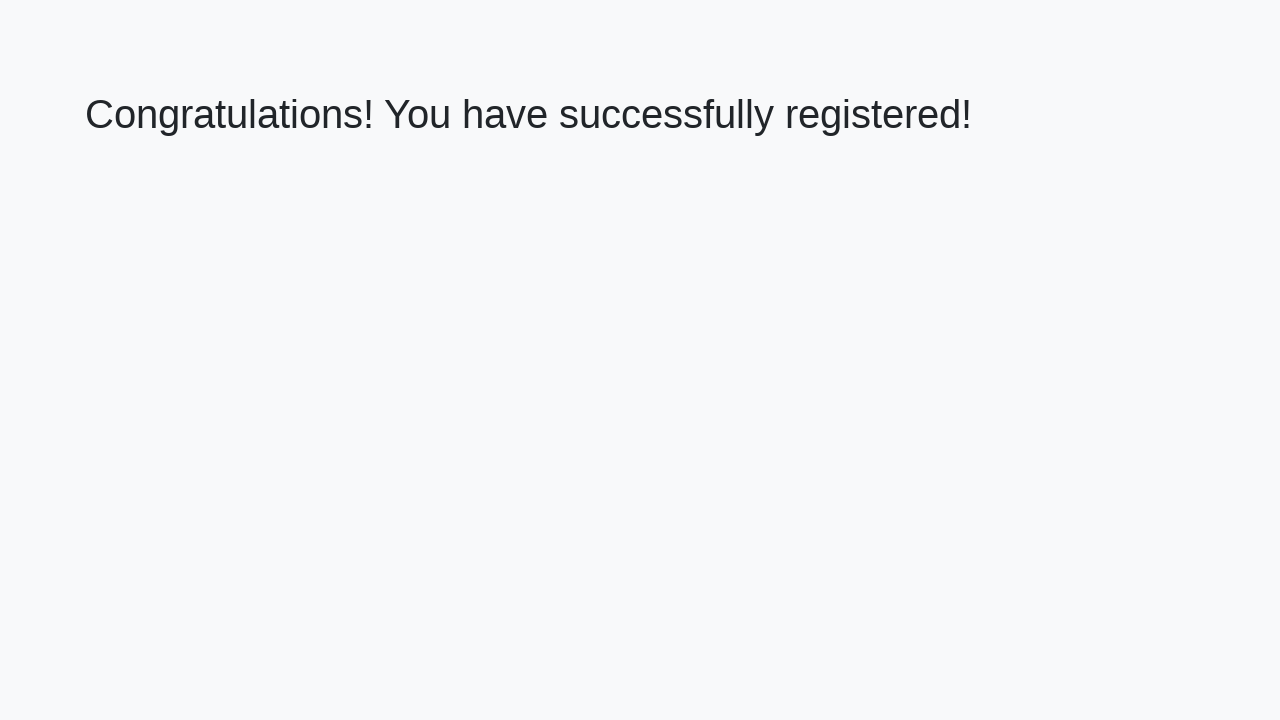

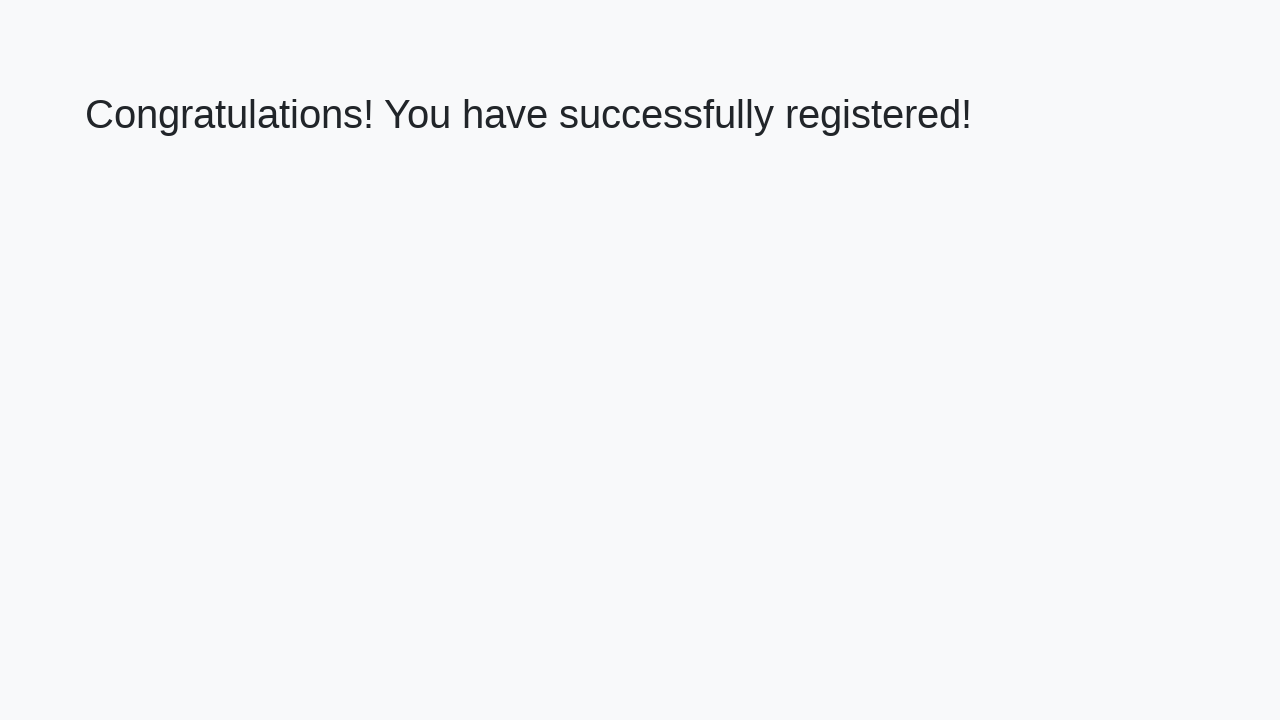